Tests page loading across multiple endpoints at small viewport (600x800) by navigating to each page and verifying successful load

Starting URL: https://majoexe.com/

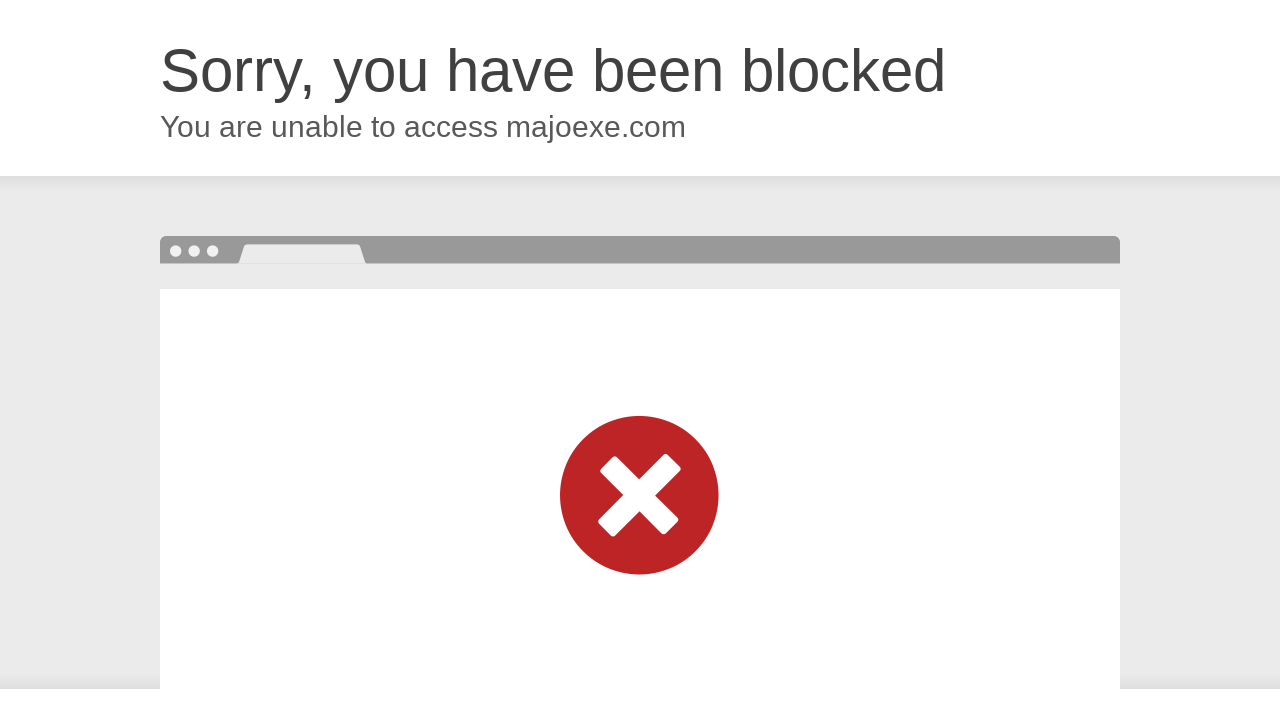

Set viewport to small size (600x800)
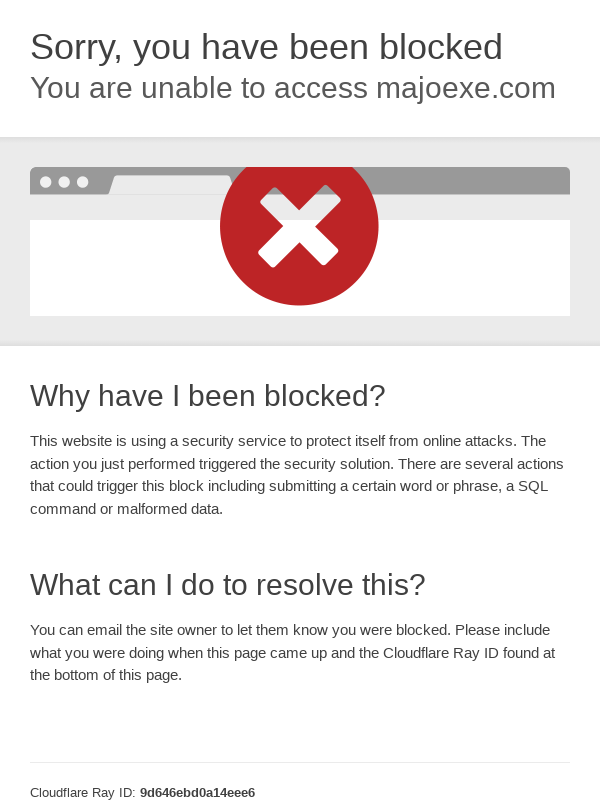

Homepage loaded at small viewport
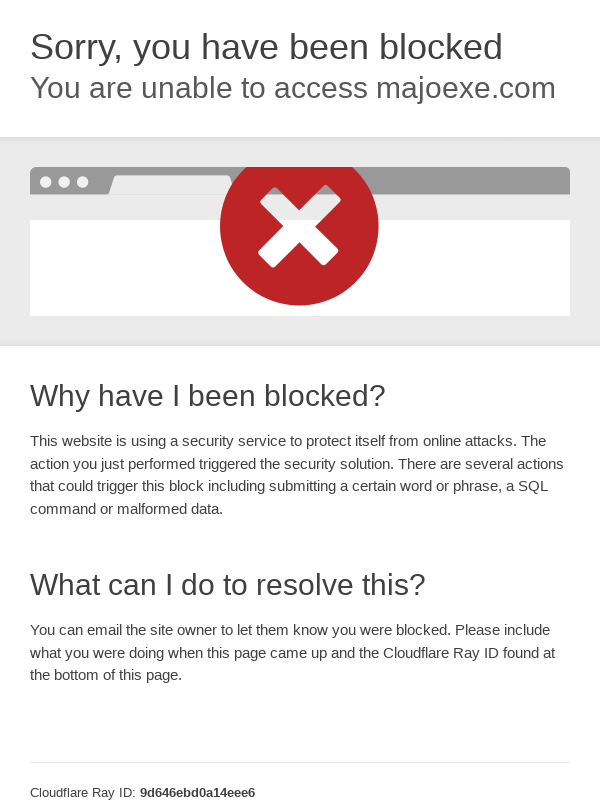

Navigated to /commands page
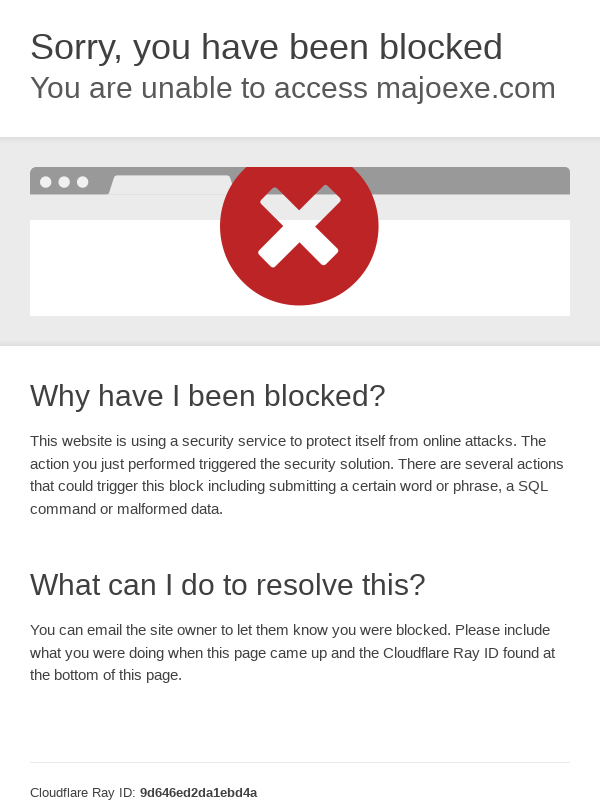

/commands page loaded successfully
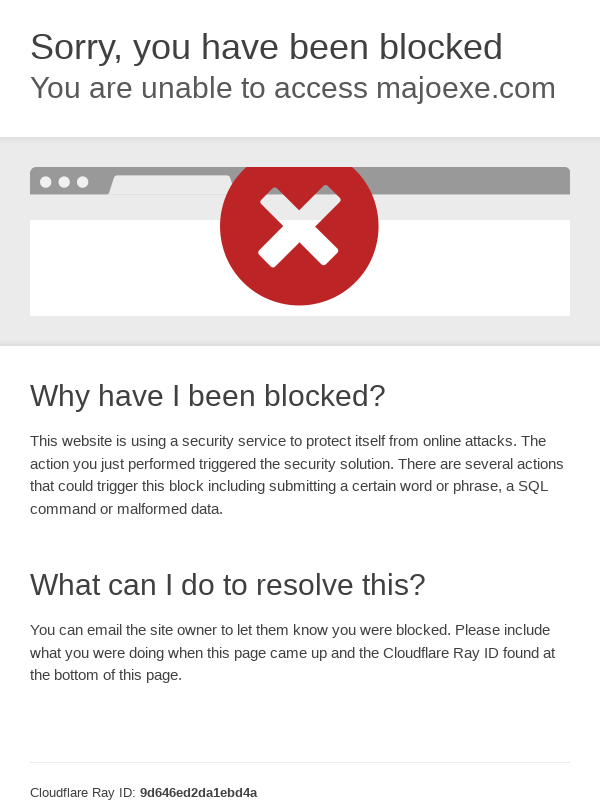

Navigated to /auth/login page
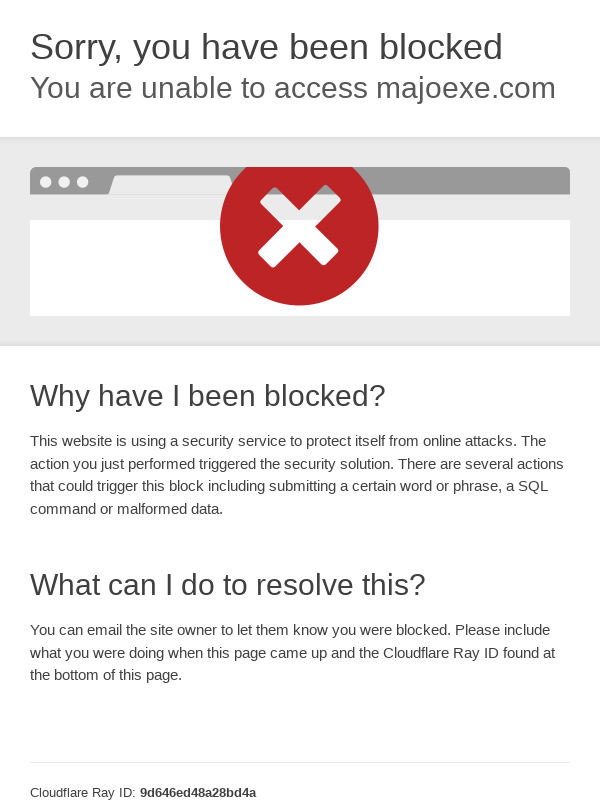

/auth/login page loaded successfully
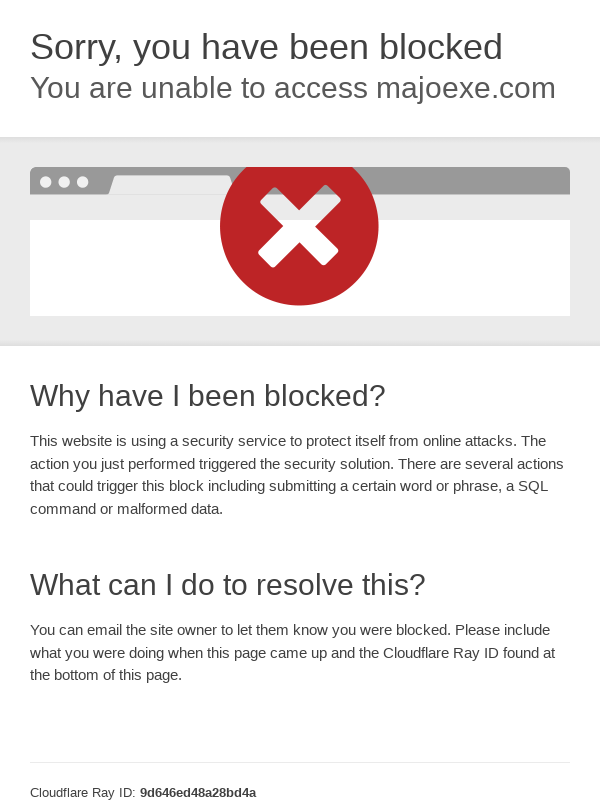

Navigated to /legal/privacy-policy page
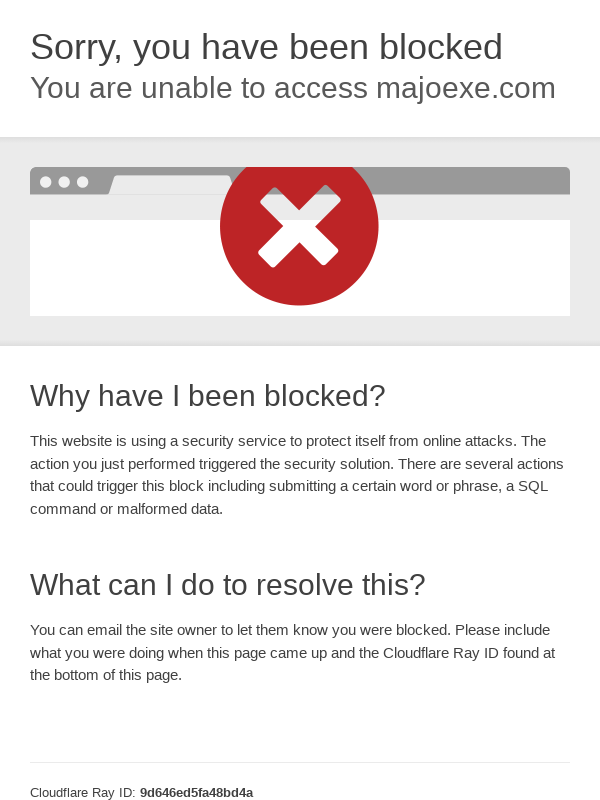

/legal/privacy-policy page loaded successfully
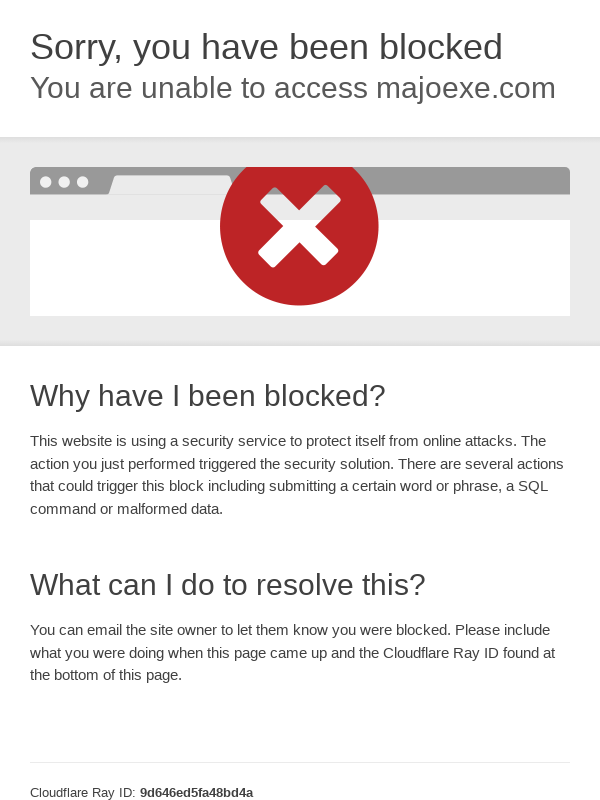

Navigated to /legal/terms-of-service page
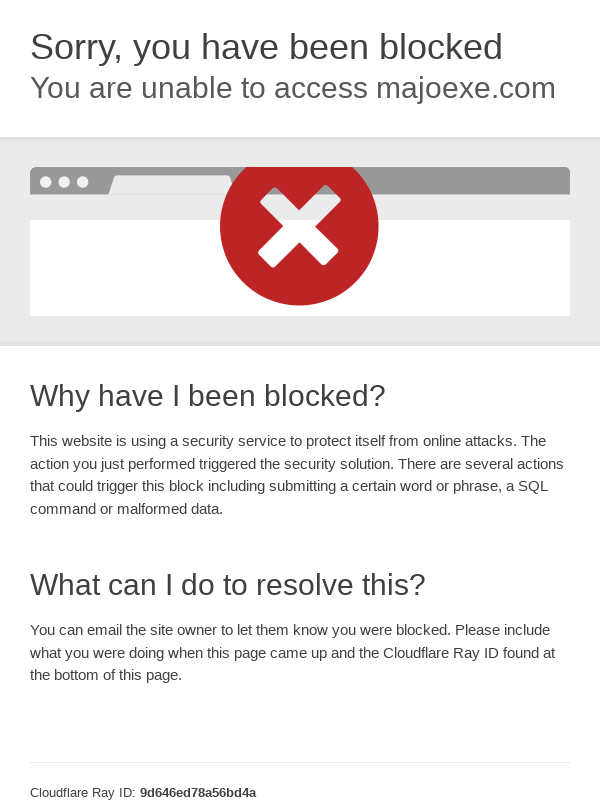

/legal/terms-of-service page loaded successfully
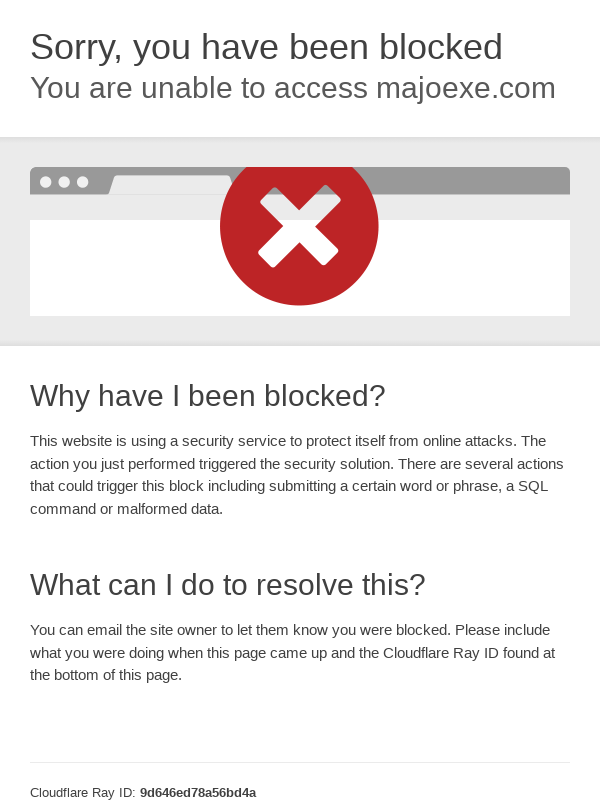

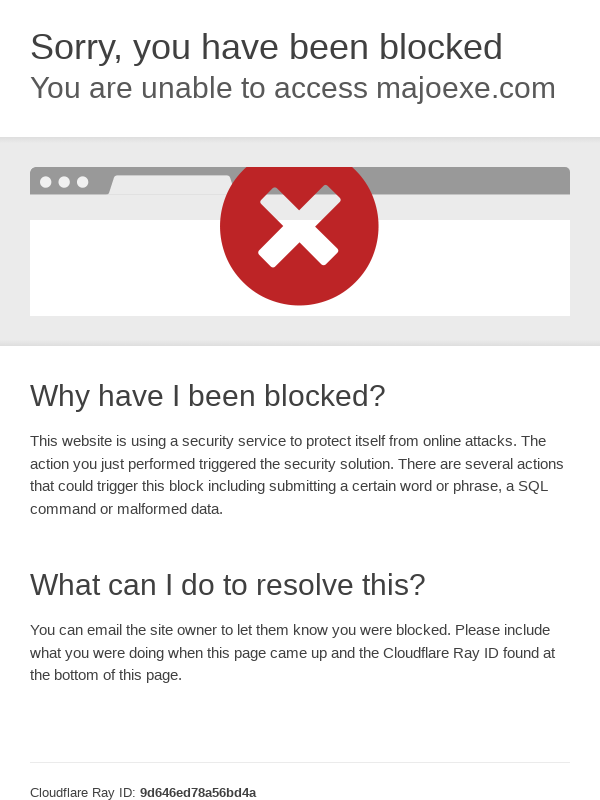